Tests window switching functionality by opening a child window and printing titles of all open browser windows

Starting URL: http://demo.automationtesting.in/Windows.html

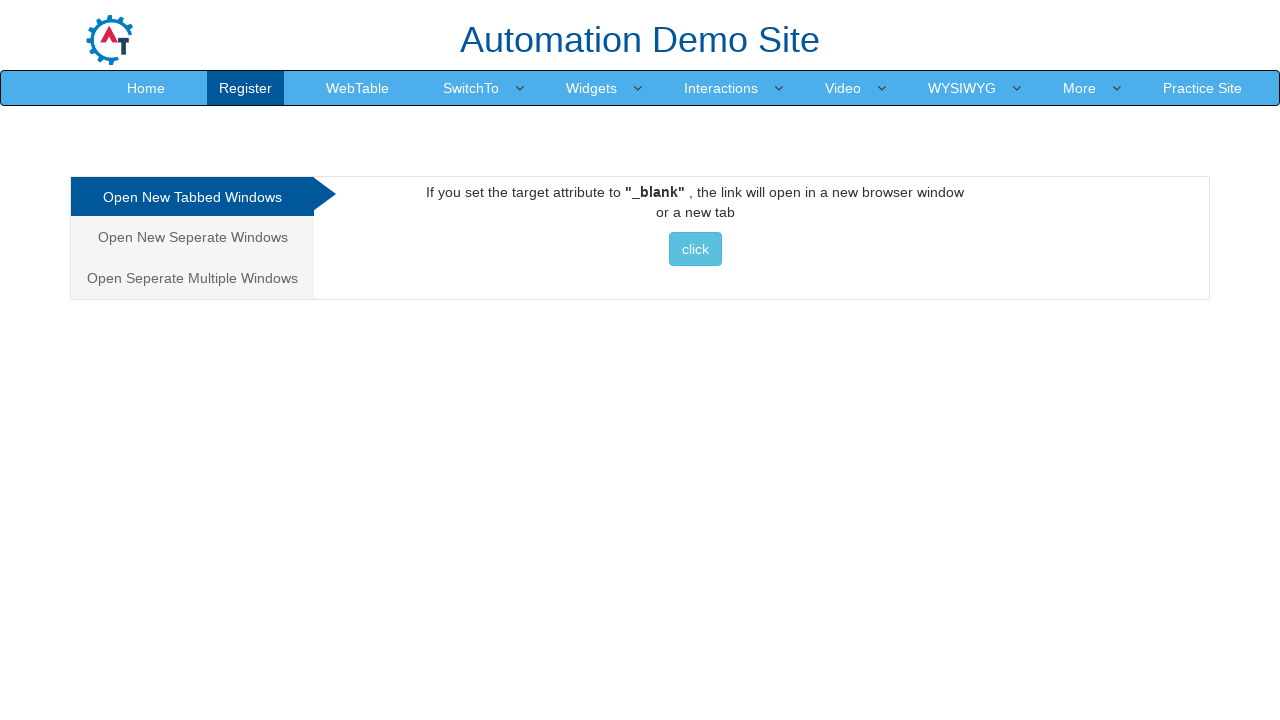

Clicked button to open child window at (695, 249) on xpath=//*[@id="Tabbed"]/a/button
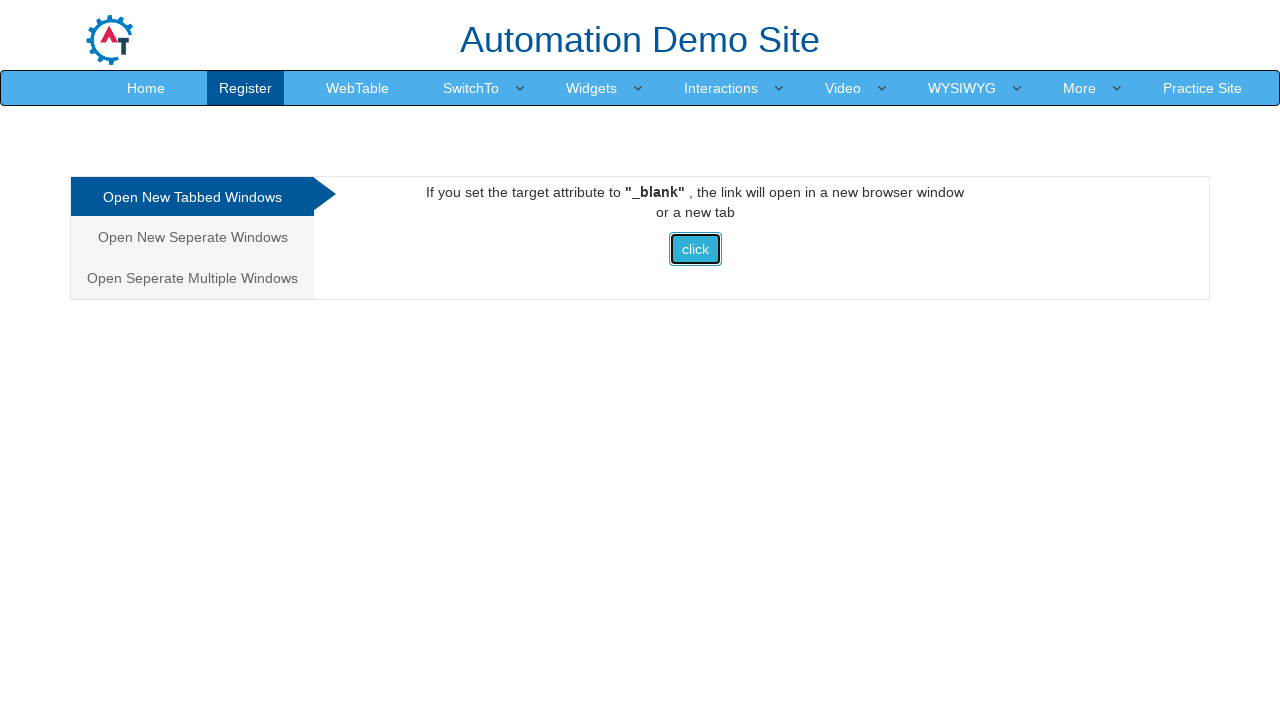

Waited for new window/tab to open
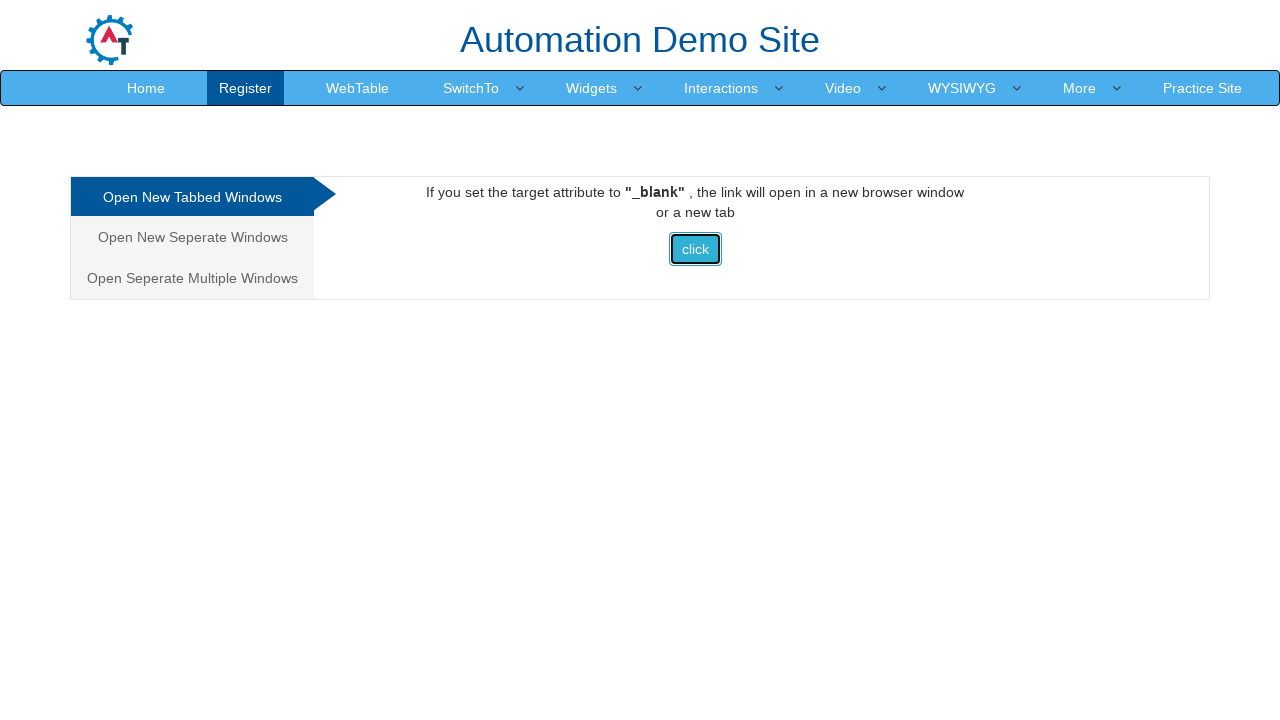

Retrieved all open pages in the browser context
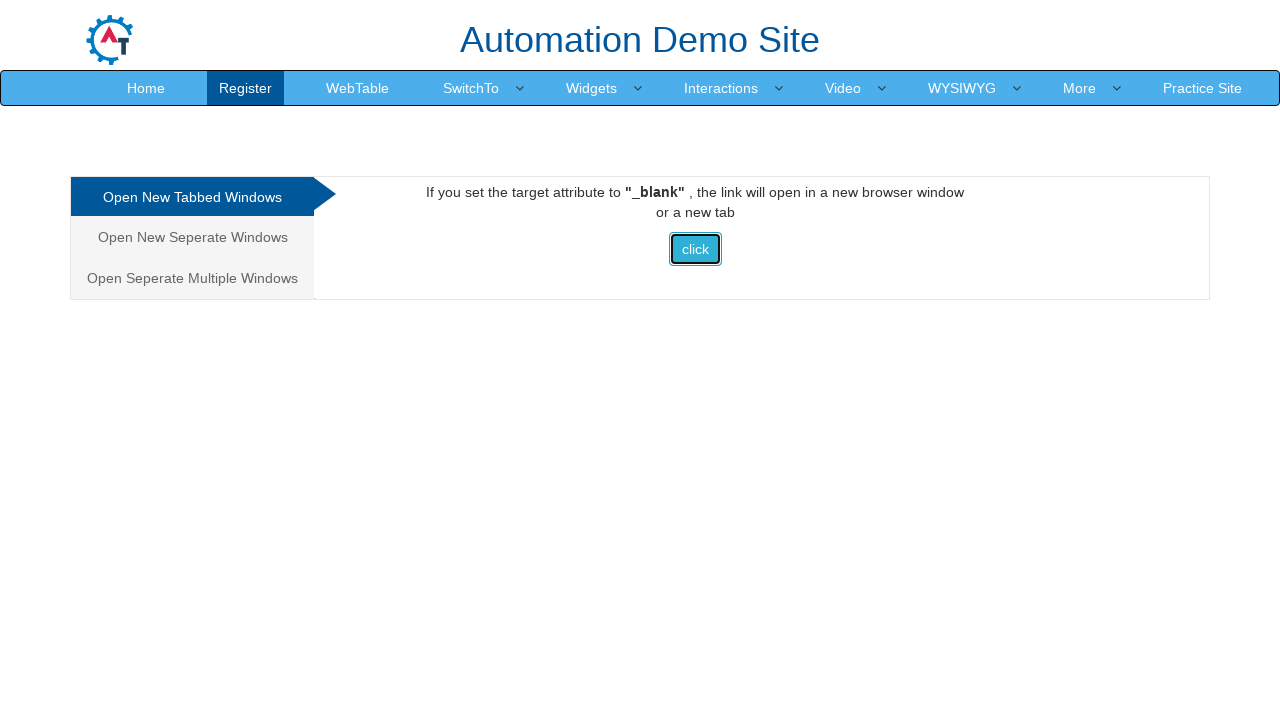

Switched focus to window with title: Frames & windows
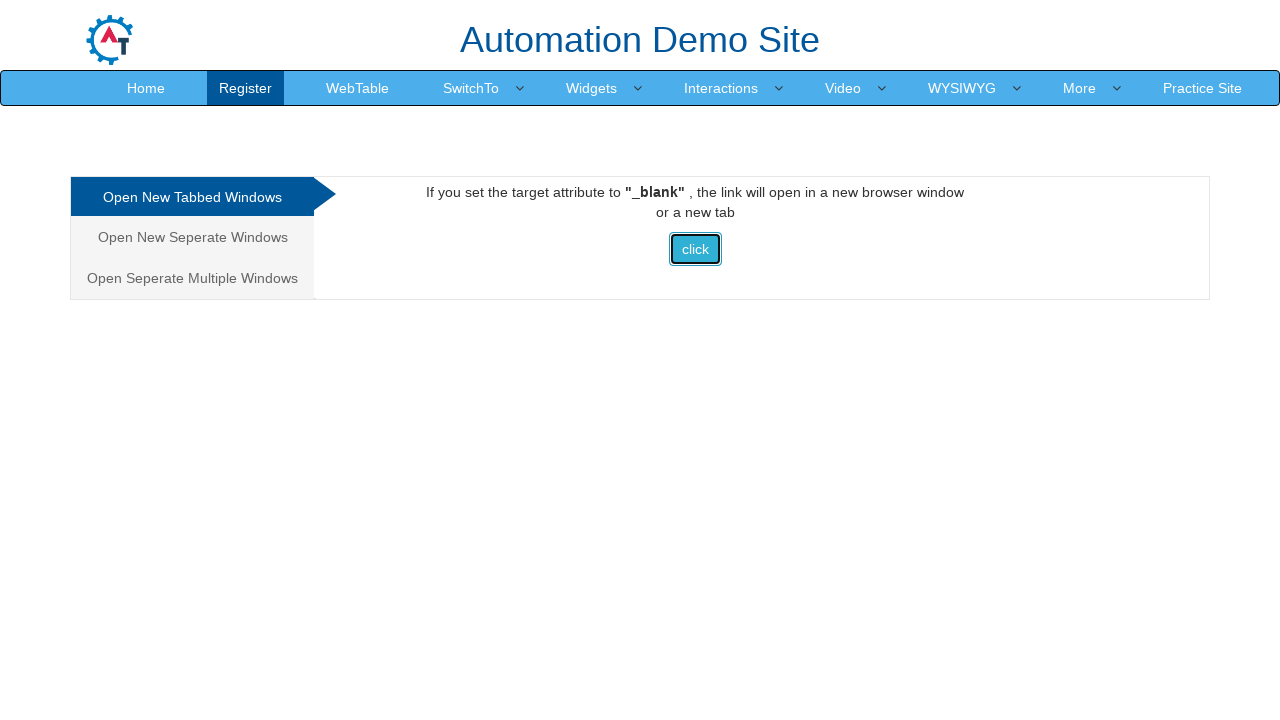

Printed title: Frames & windows
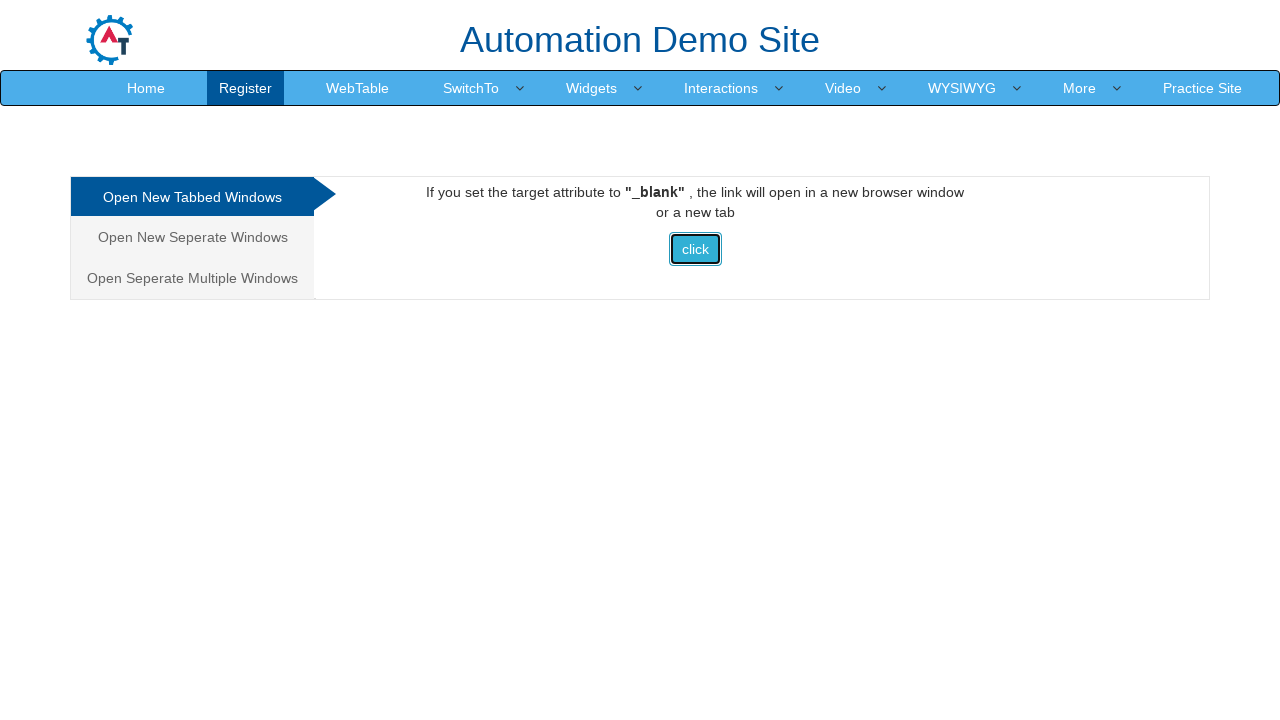

Switched focus to window with title: Selenium
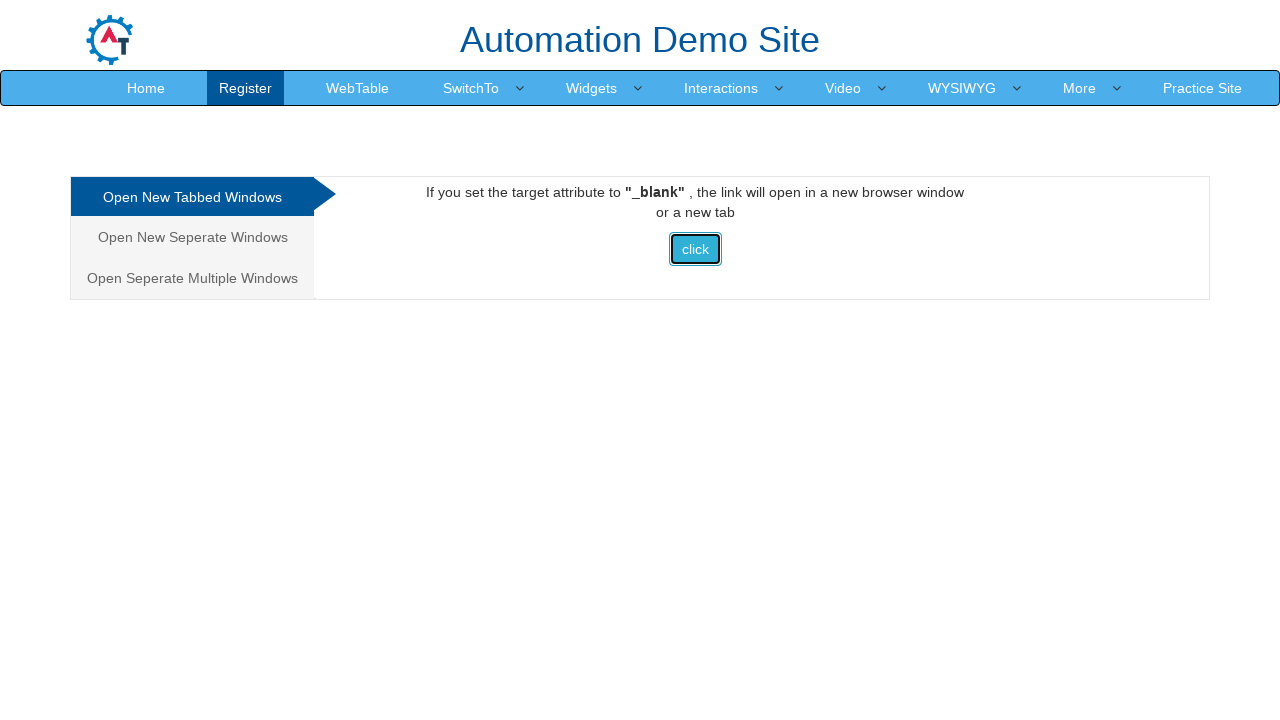

Printed title: Selenium
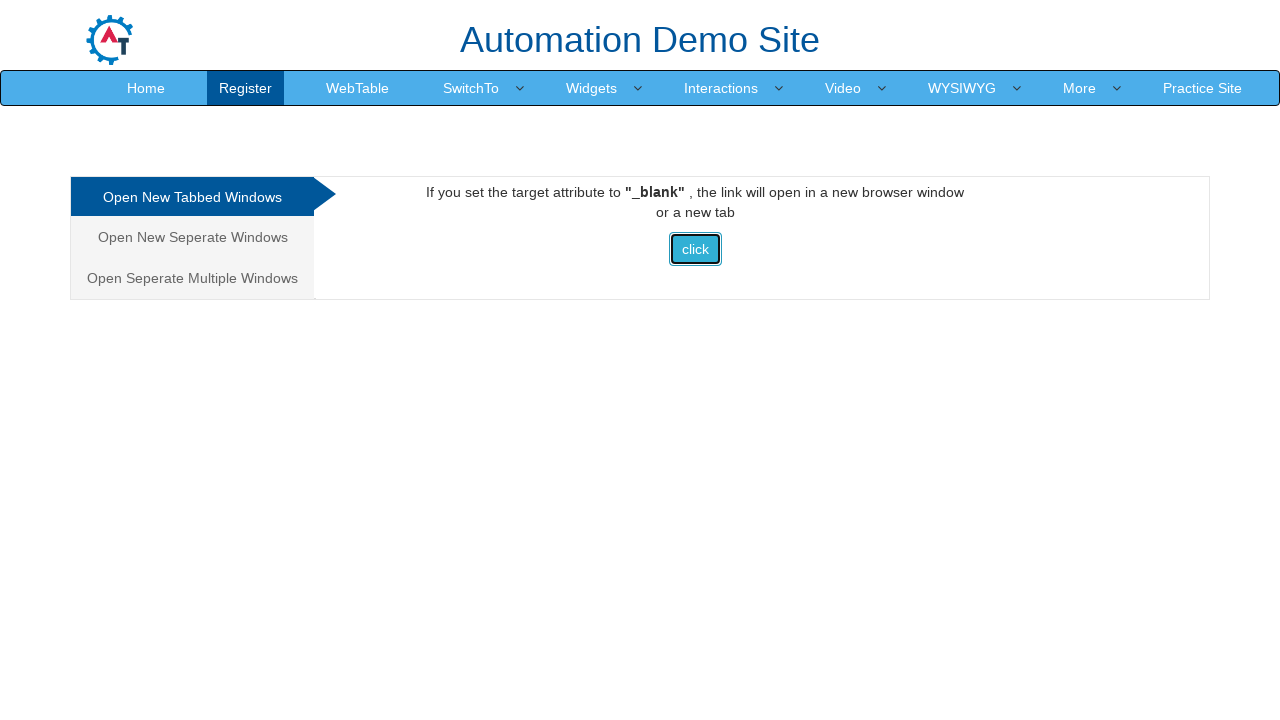

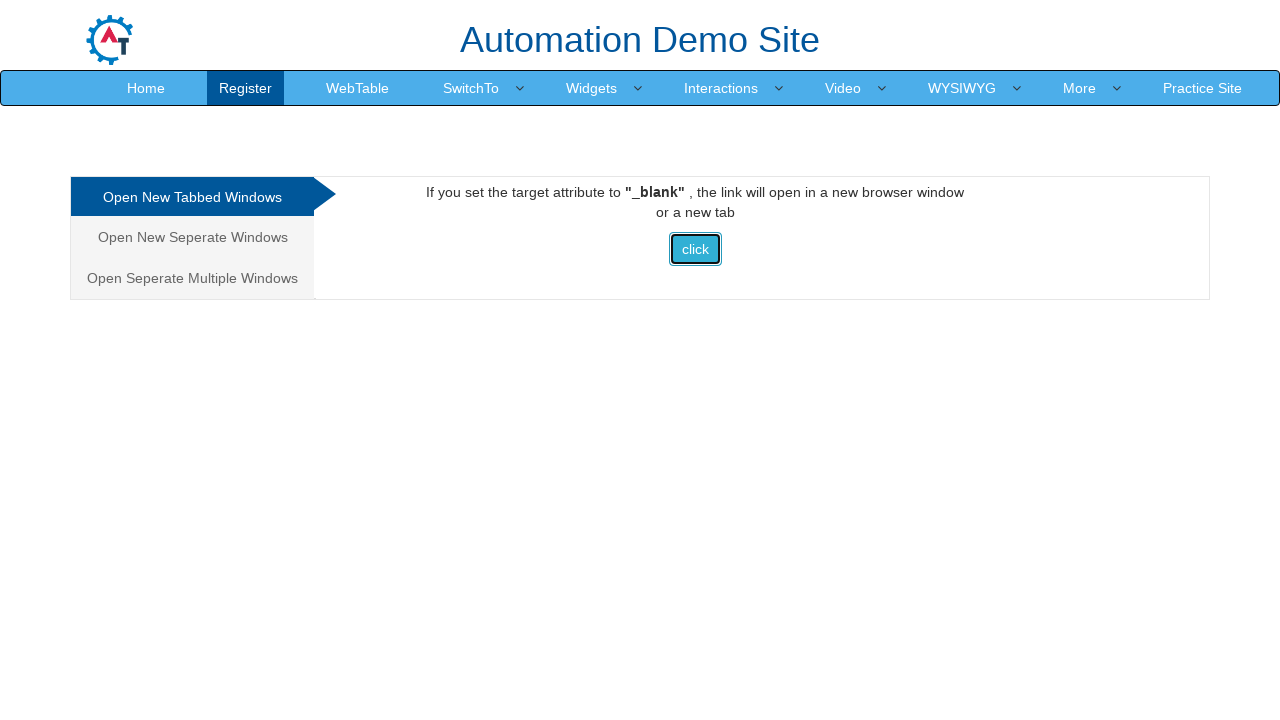